Clicks the dropdown menu and verifies it contains exactly 14 links

Starting URL: https://formy-project.herokuapp.com/

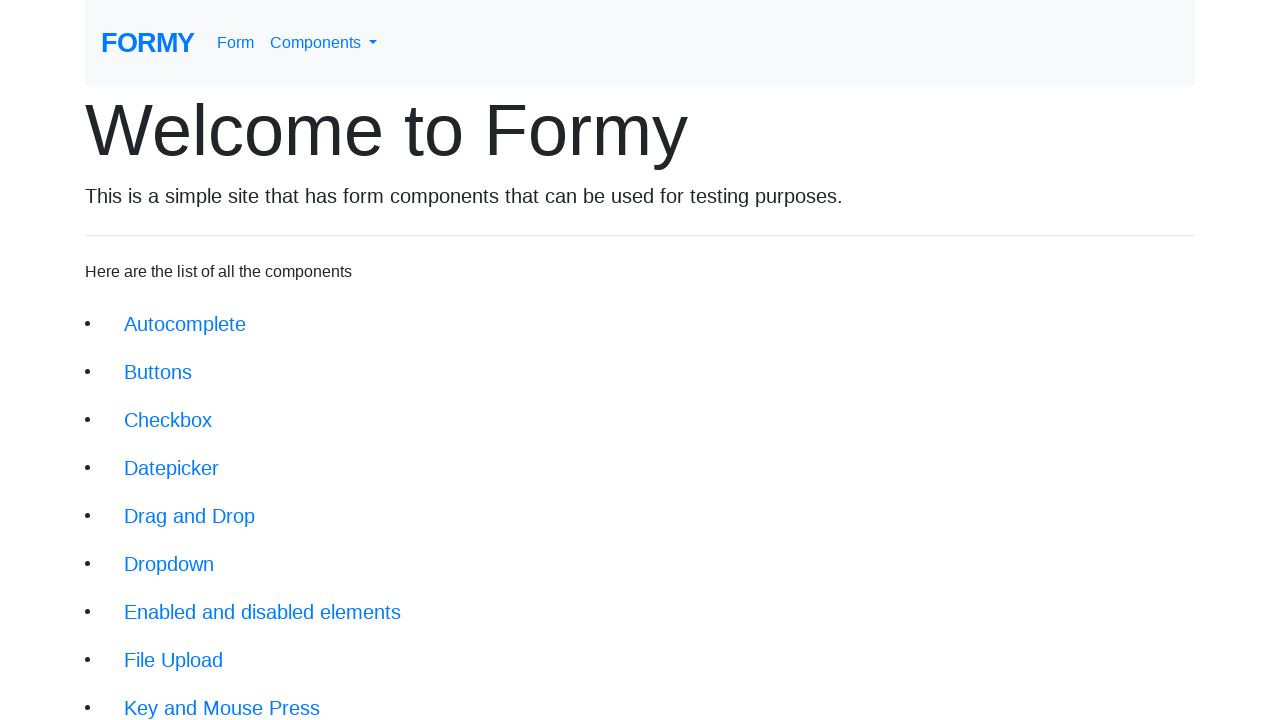

Clicked the dropdown menu link at (324, 43) on #navbarDropdownMenuLink
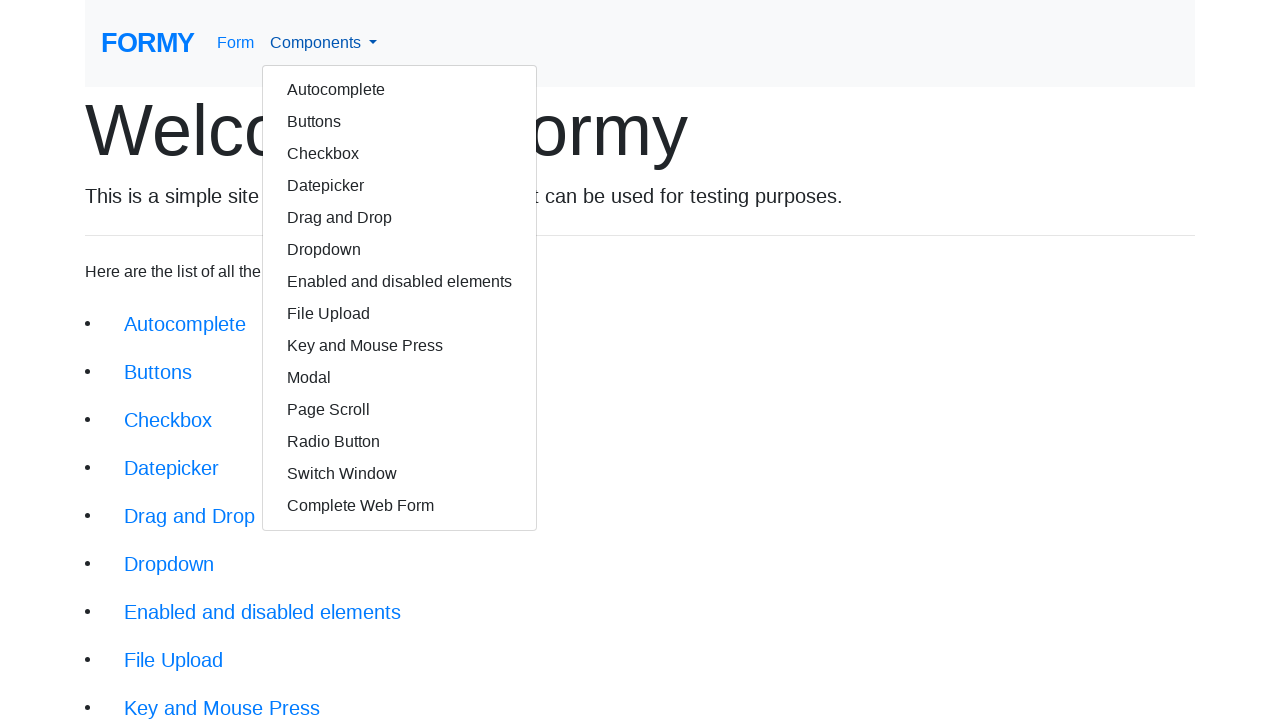

Dropdown menu appeared
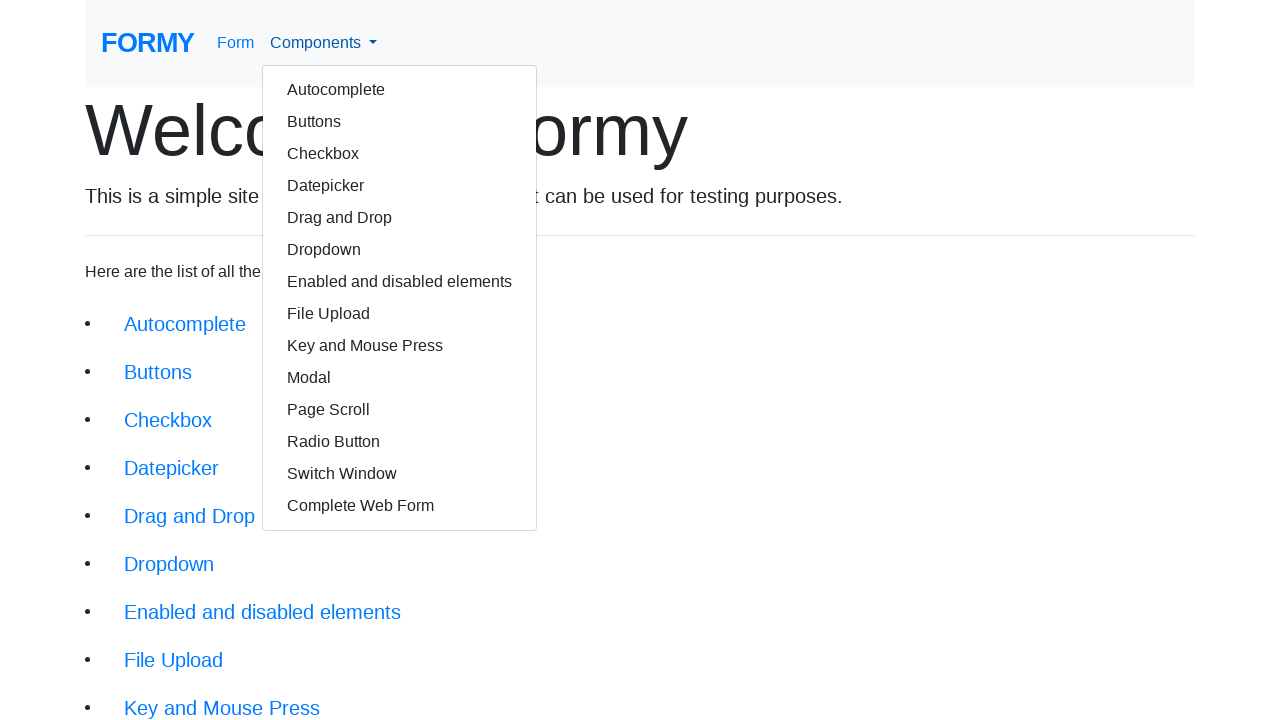

Located dropdown menu links
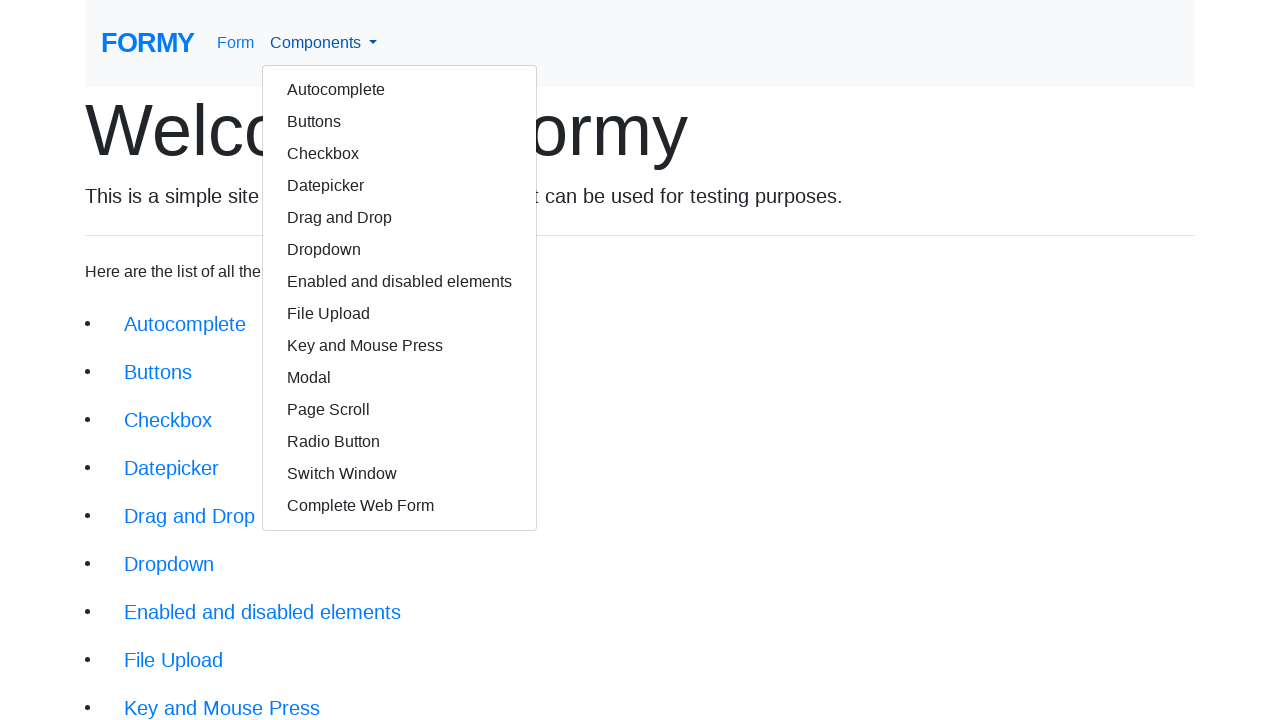

Verified dropdown menu contains exactly 14 links
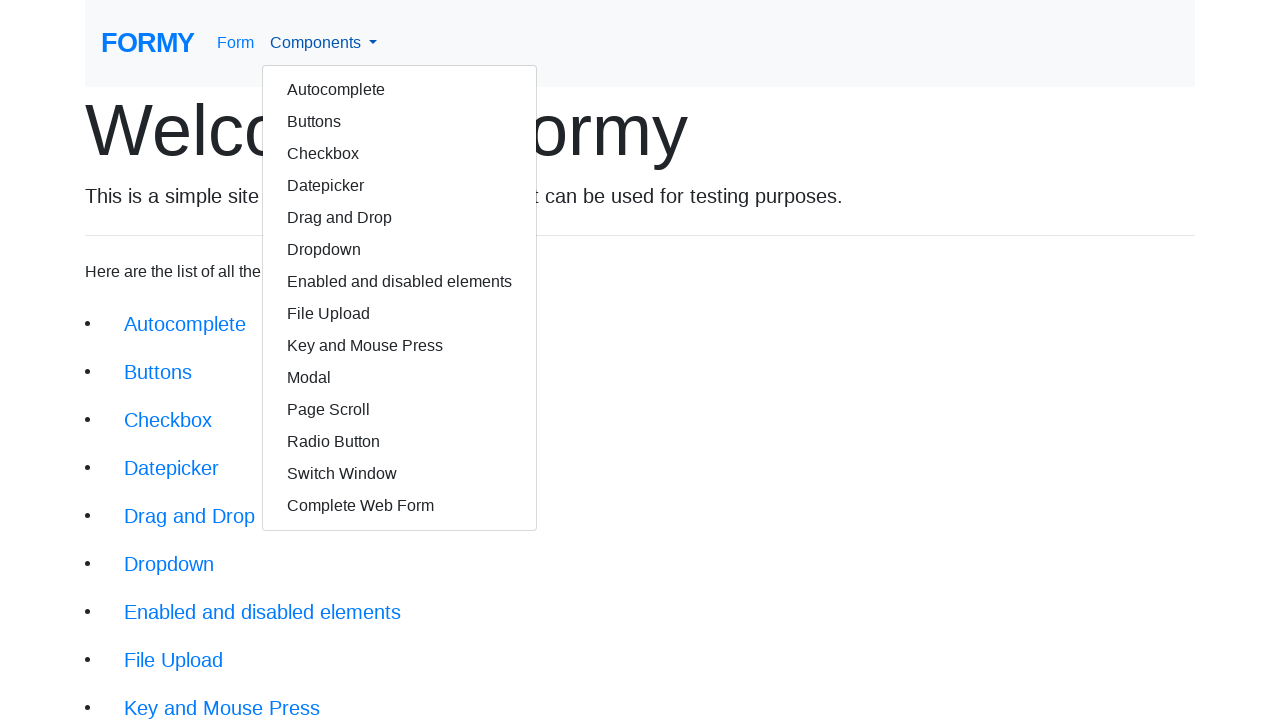

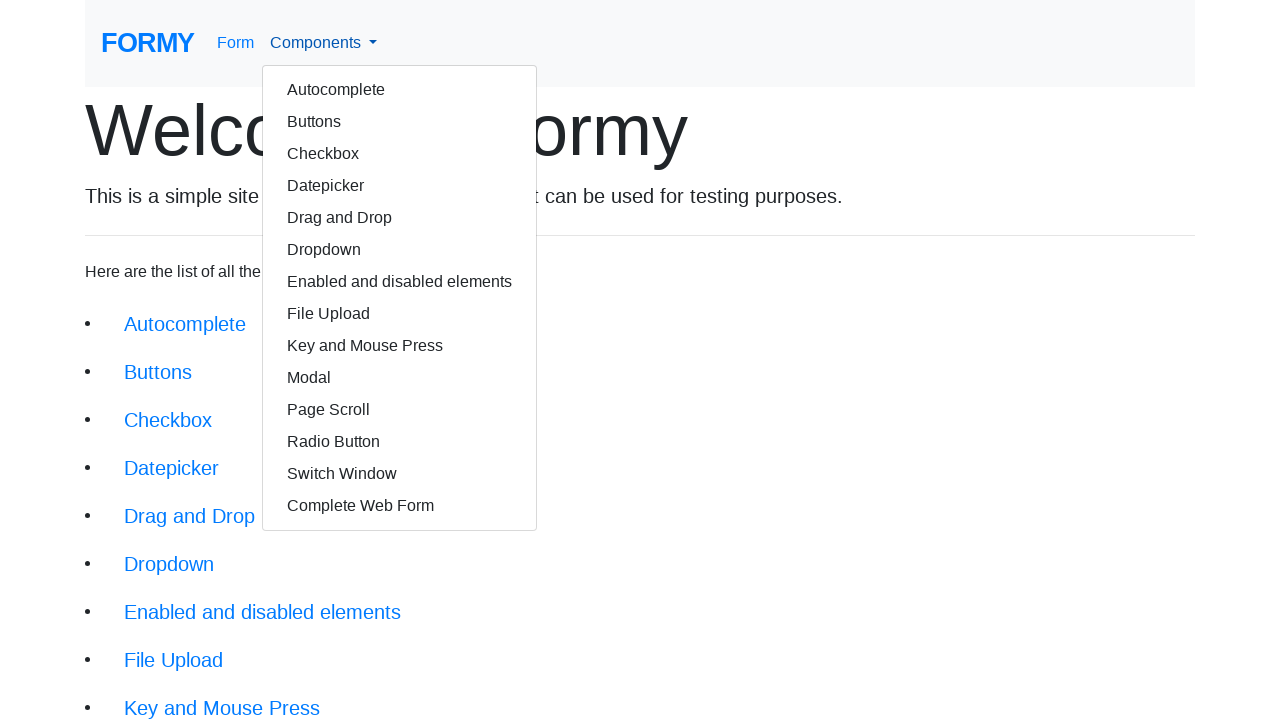